Tests dropdown selection by selecting an option from a dropdown menu using index

Starting URL: https://the-internet.herokuapp.com/dropdown

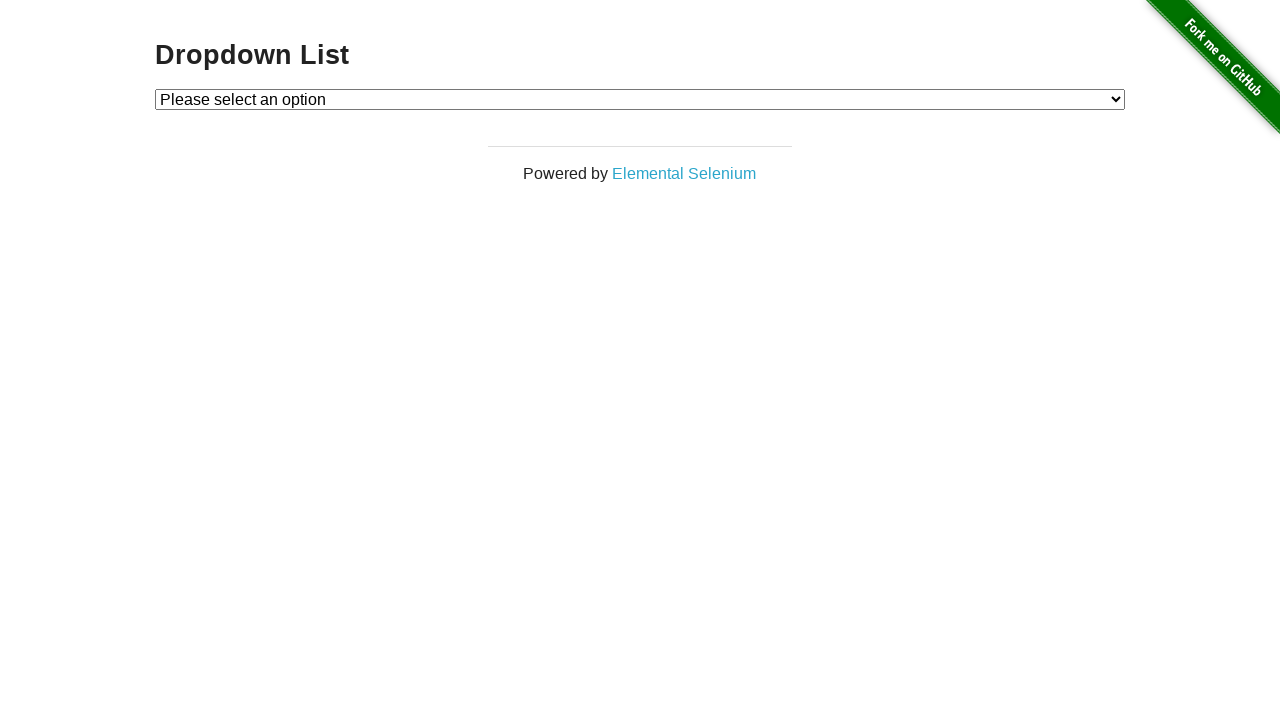

Navigated to dropdown page
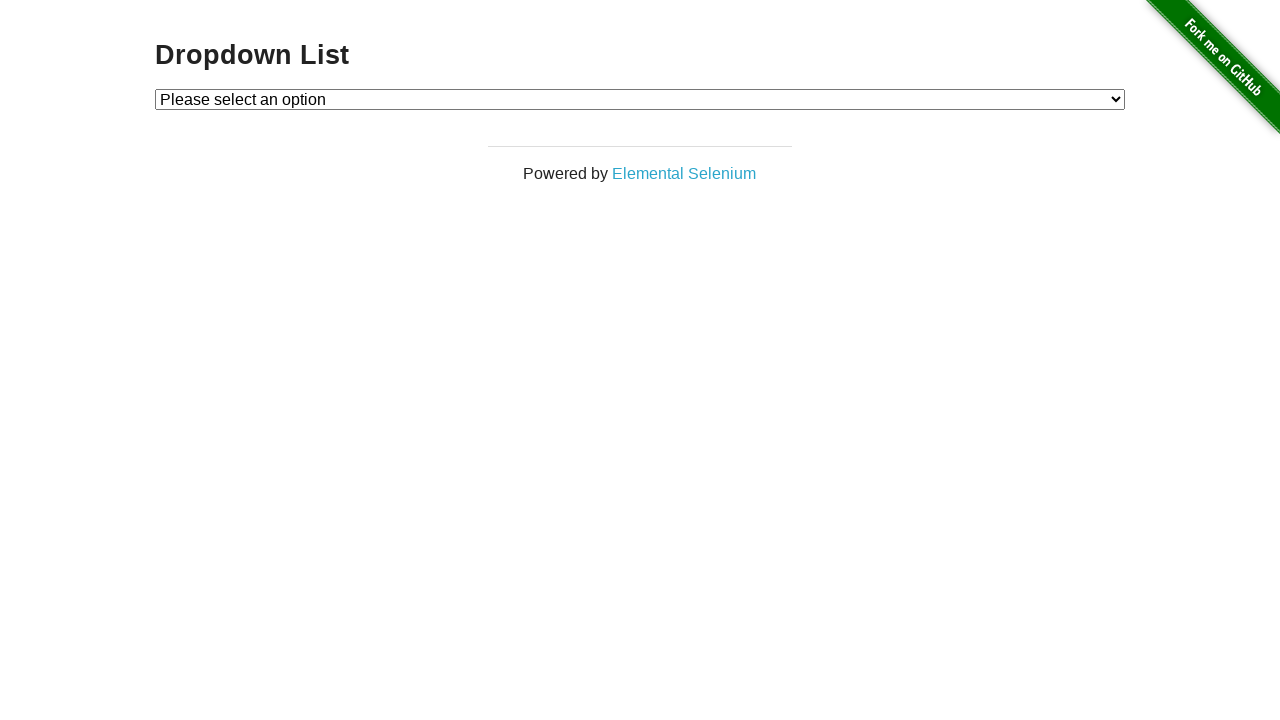

Selected the third option (index 2) from dropdown menu on #dropdown
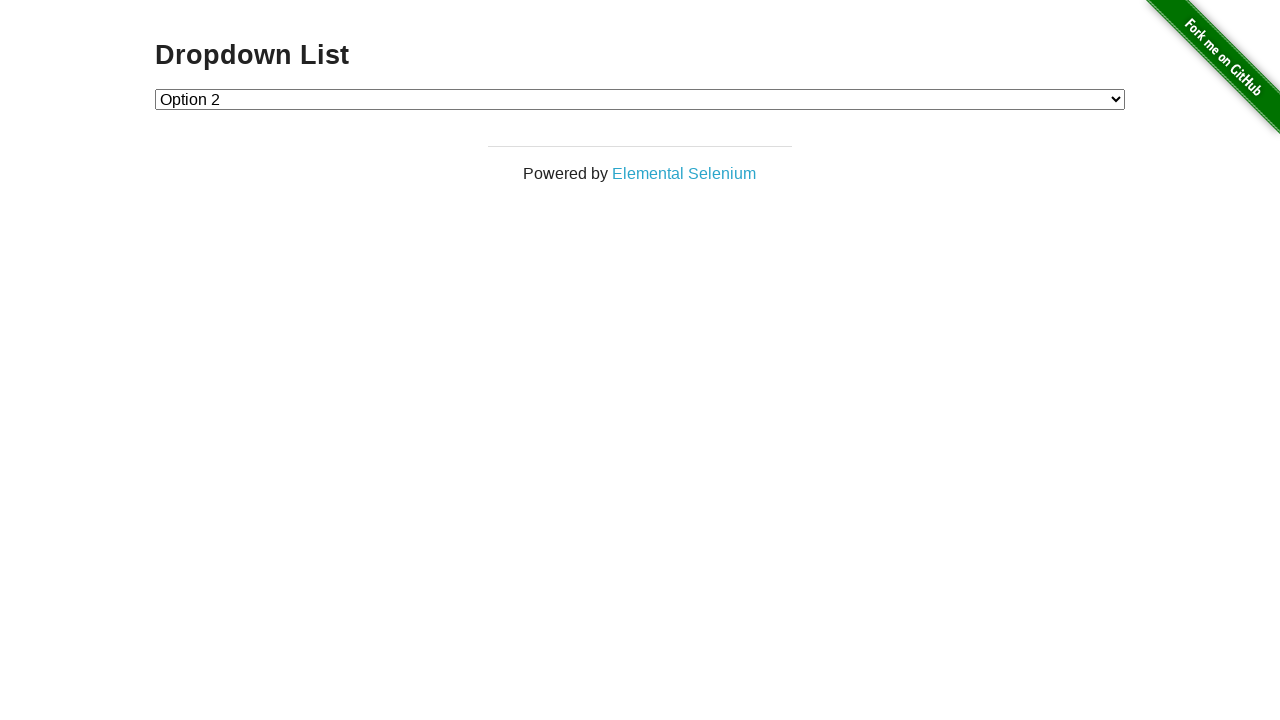

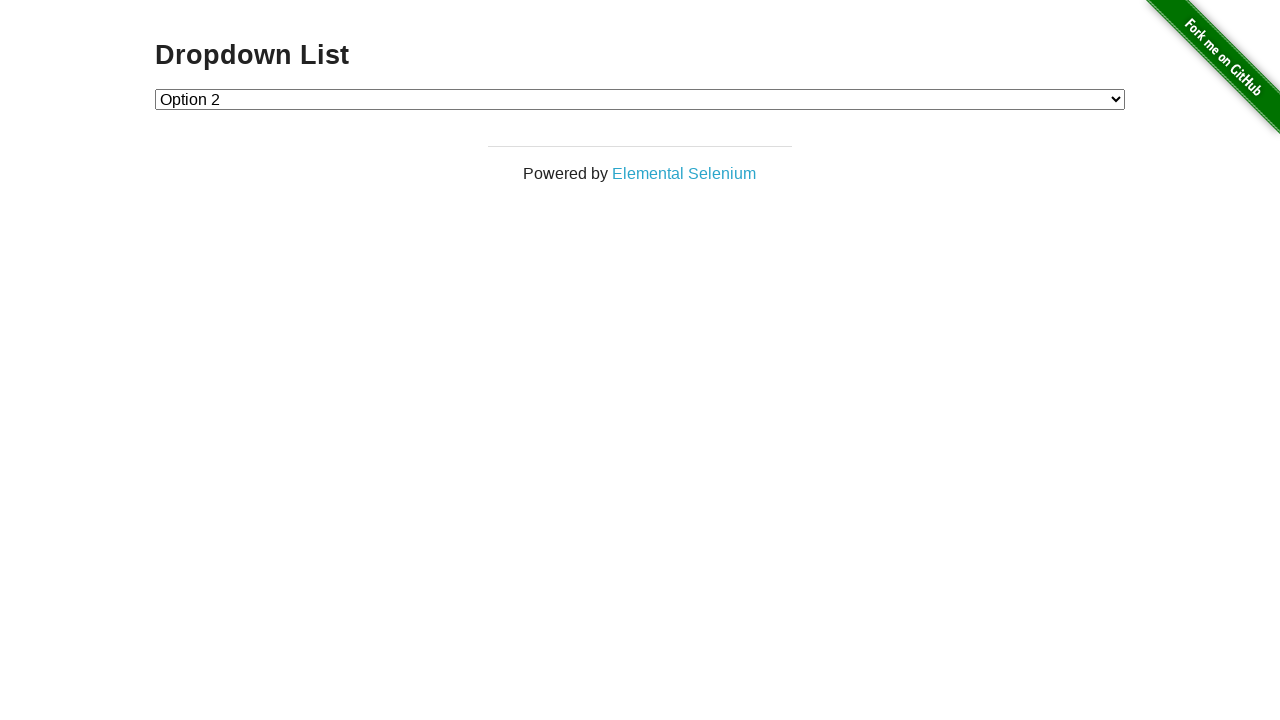